Tests iframe handling and drag-and-drop functionality by switching to an iframe, dragging an element onto a drop target, and switching back to the main content.

Starting URL: https://jqueryui.com/droppable/

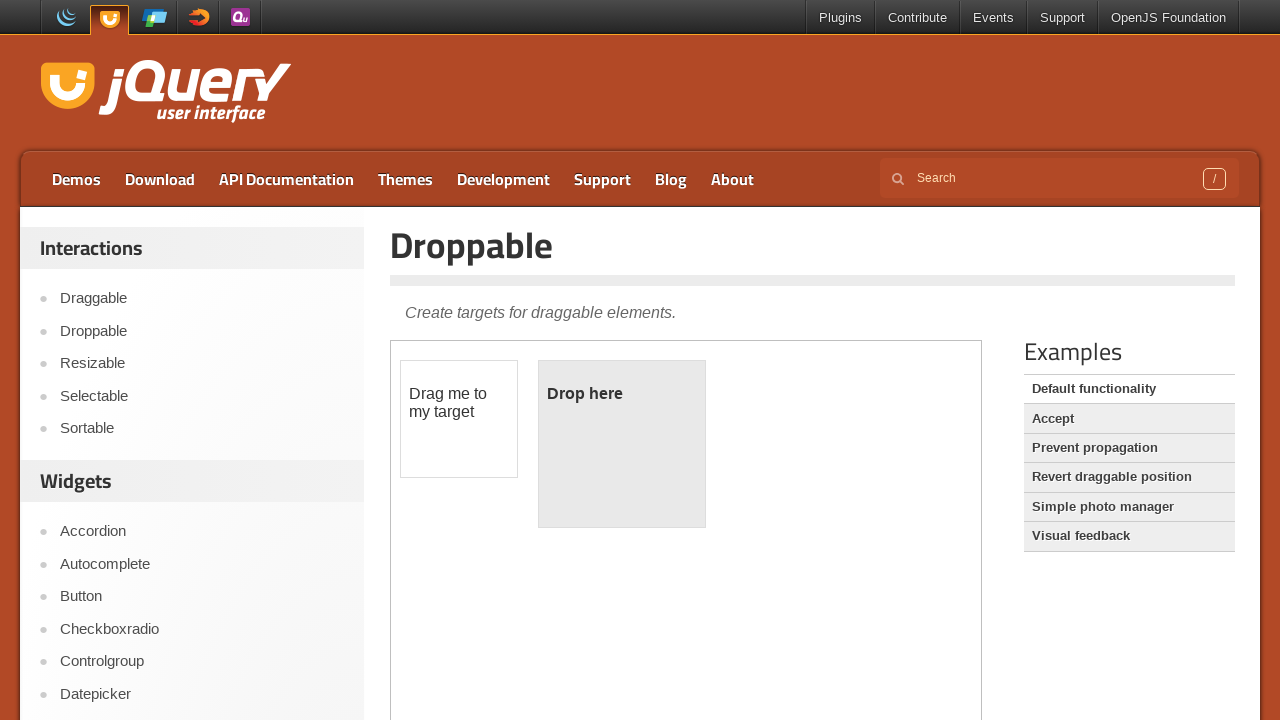

Located iframe with class 'demo-frame'
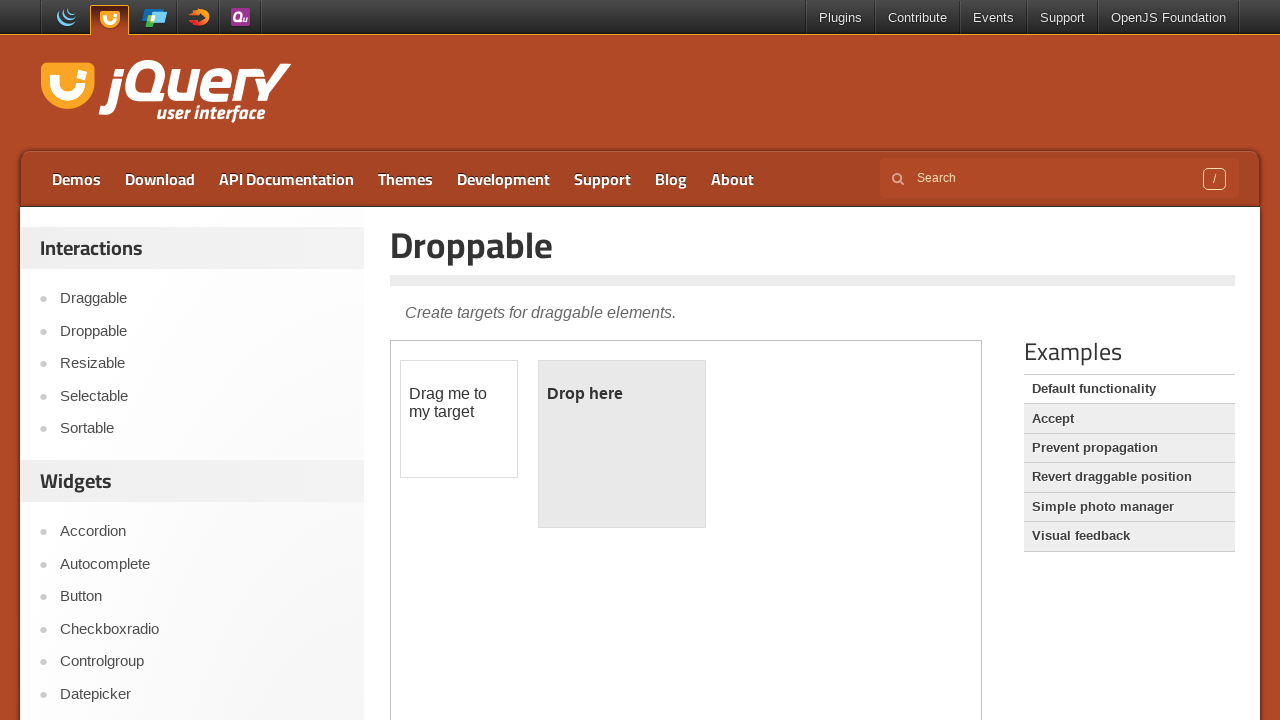

Located draggable element with id 'draggable' in iframe
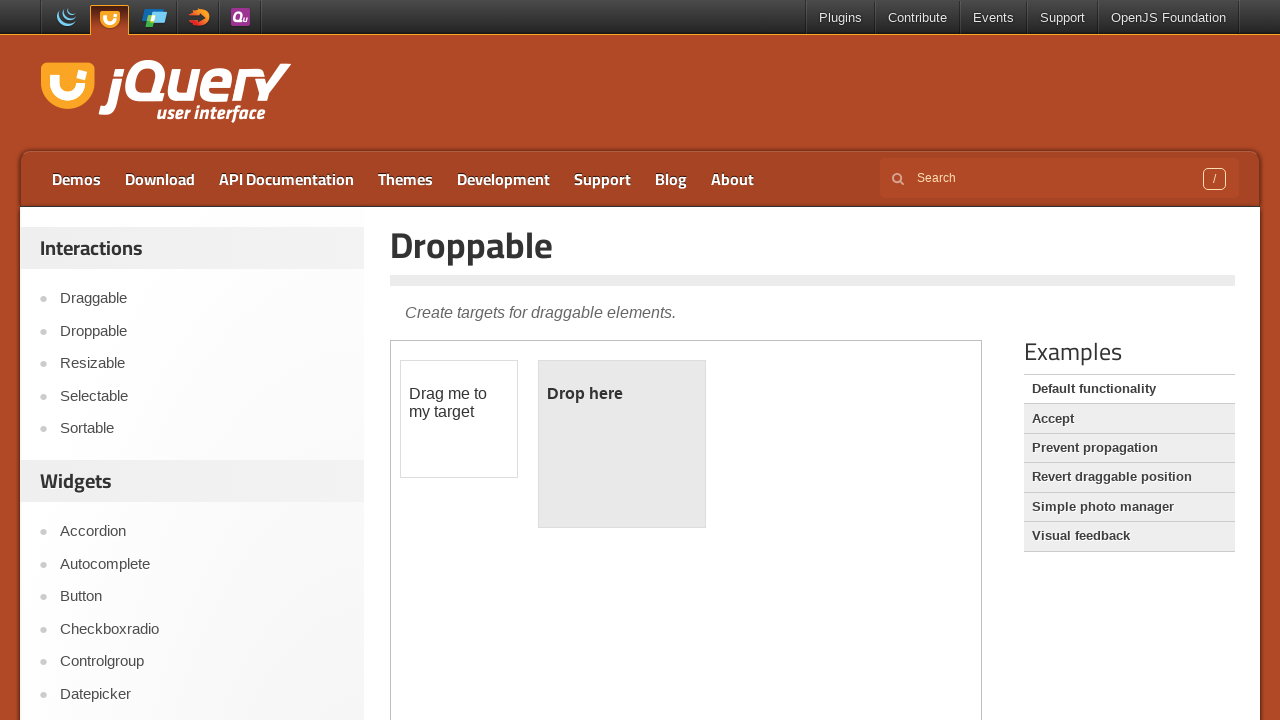

Located droppable target element with id 'droppable' in iframe
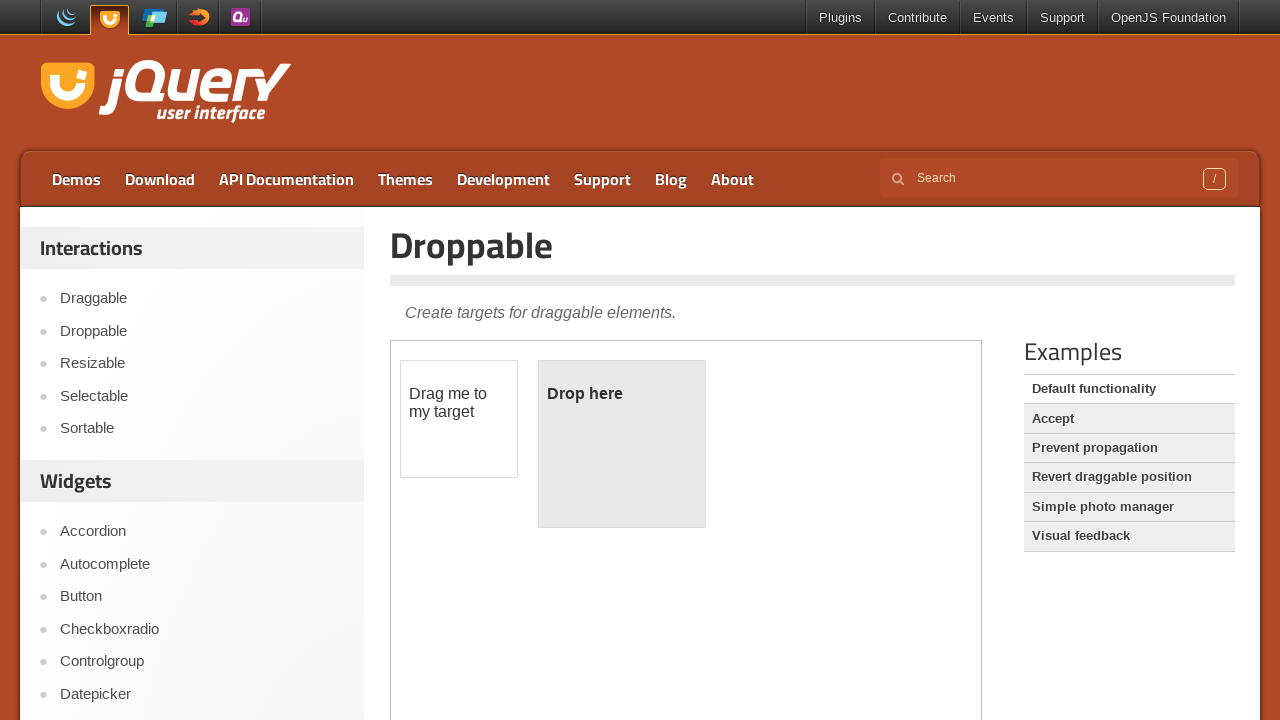

Dragged draggable element onto droppable target at (622, 444)
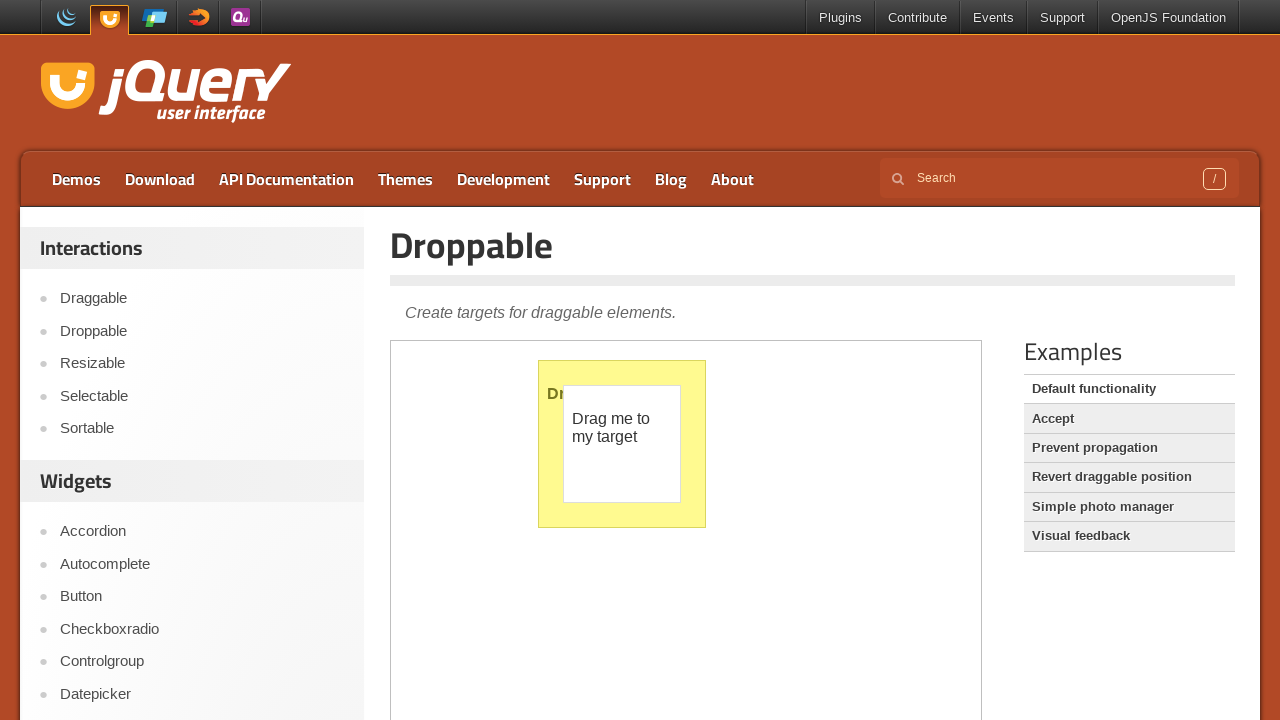

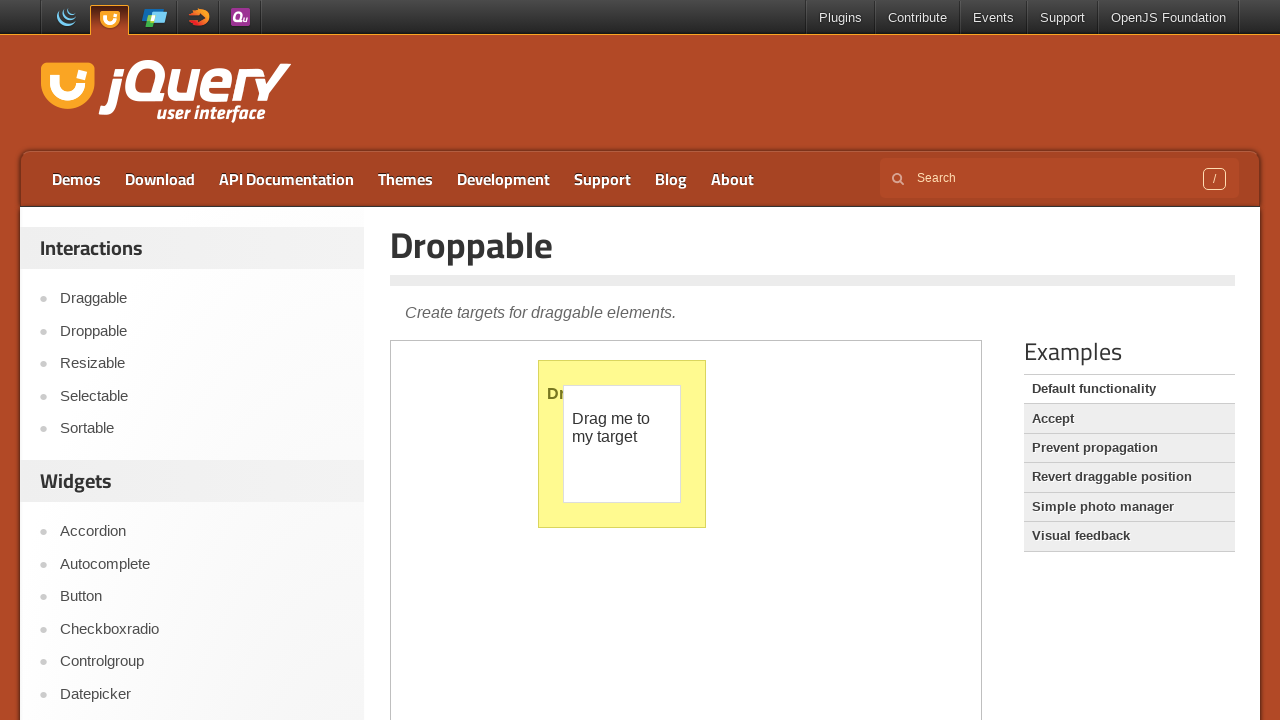